Tests navigation from a topic page to an external conference website by clicking a link that opens in a new window, then clicking on the speech application link

Starting URL: https://testerhome.com/topics/21805

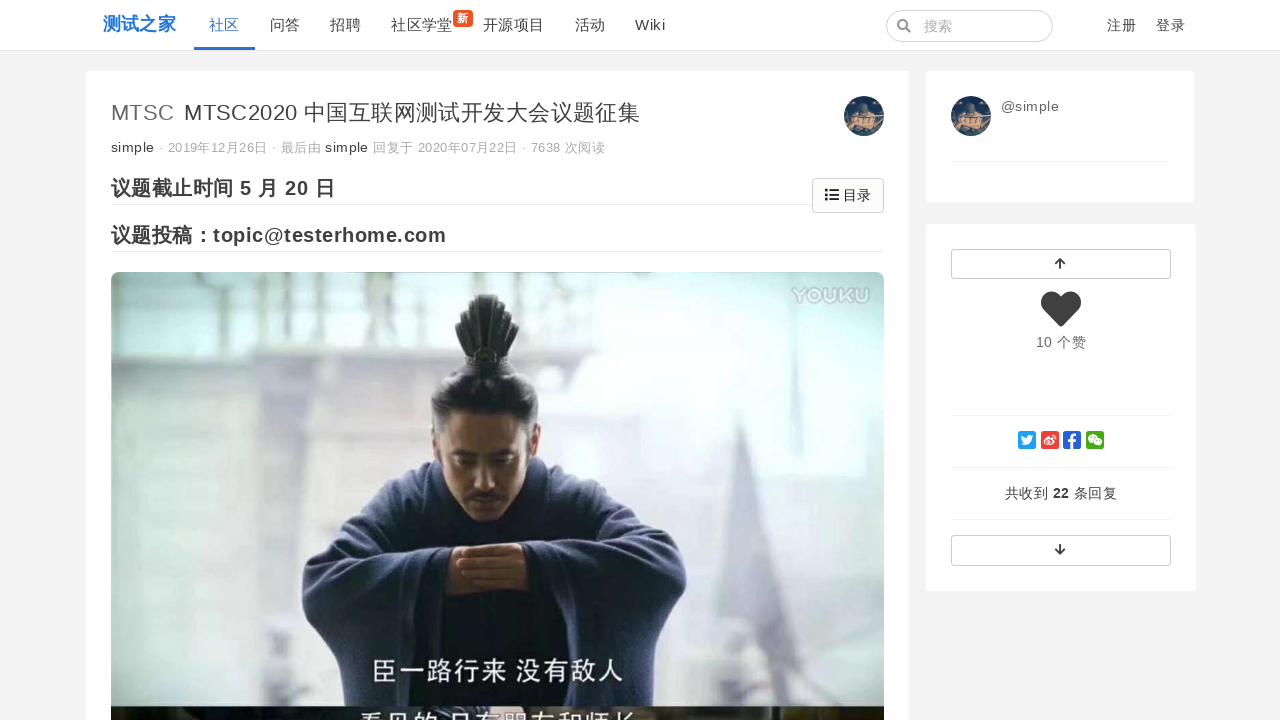

Clicked on conference link '第六届中国互联网测试开发大会' which opens in a new window at (329, 361) on text=第六届中国互联网测试开发大会
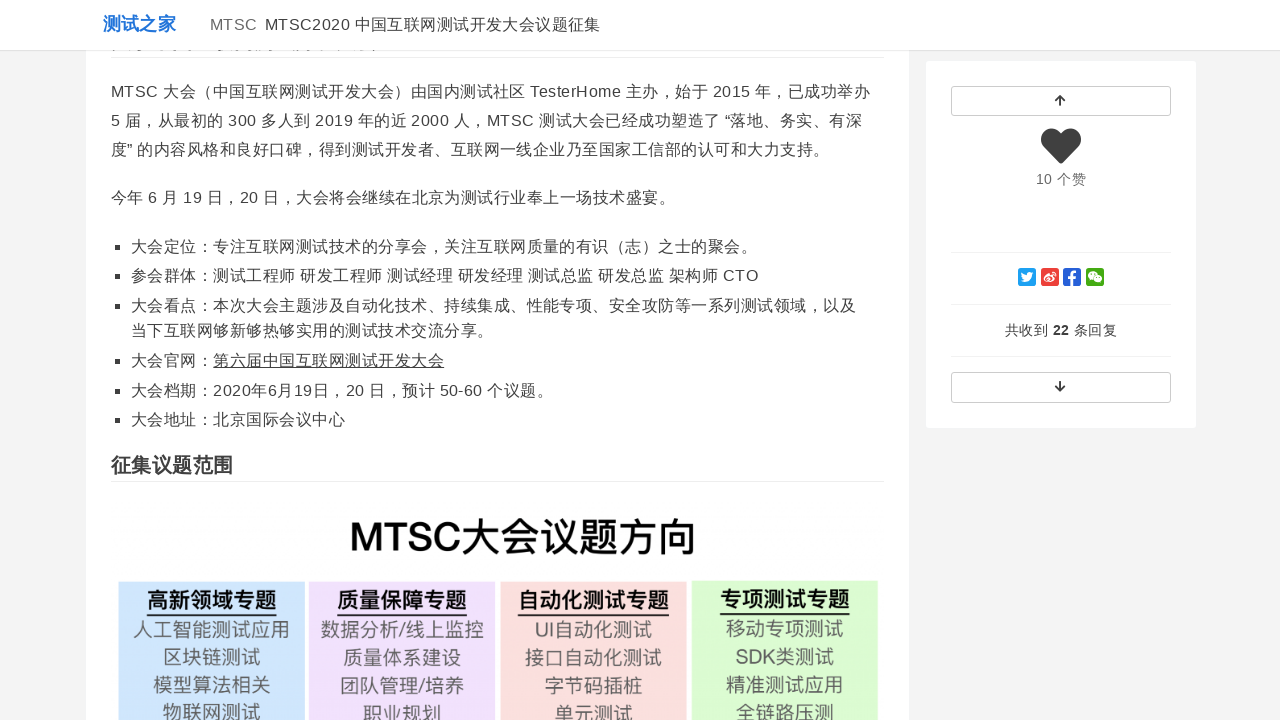

Switched to new tab and waited for external conference website to load
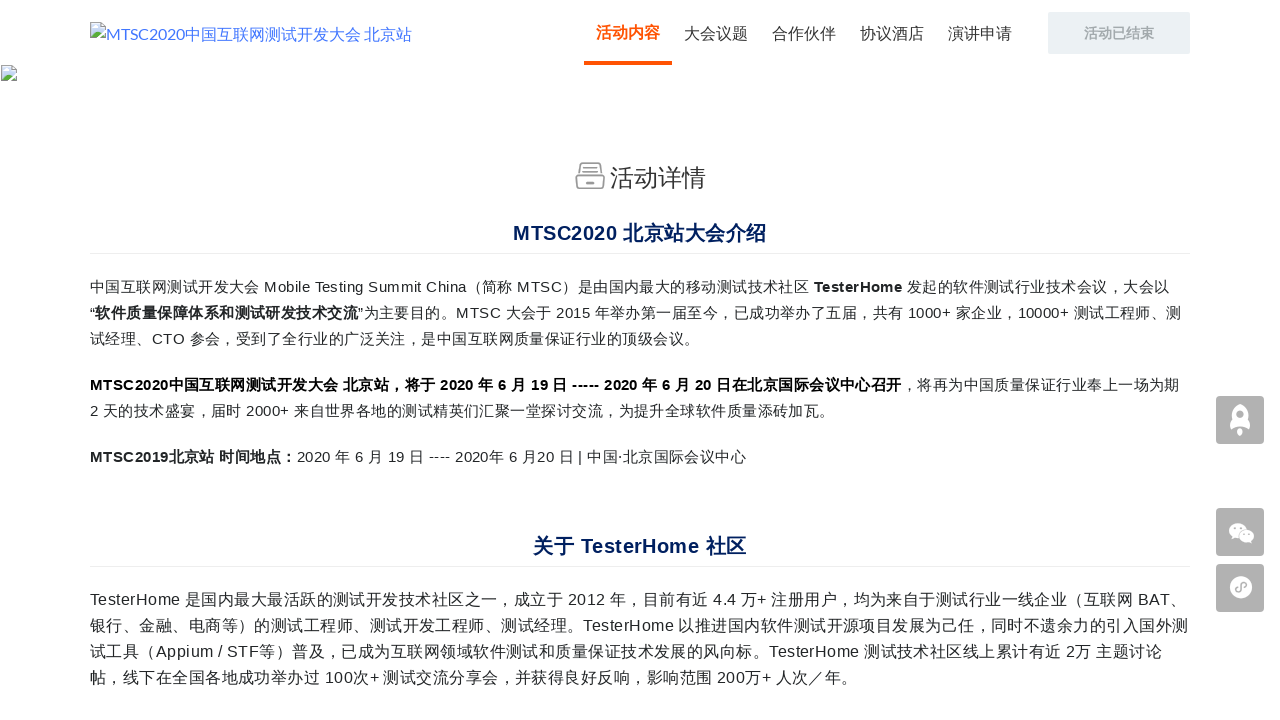

Clicked on speech application link '演讲申请' on the conference website at (980, 33) on text=演讲申请
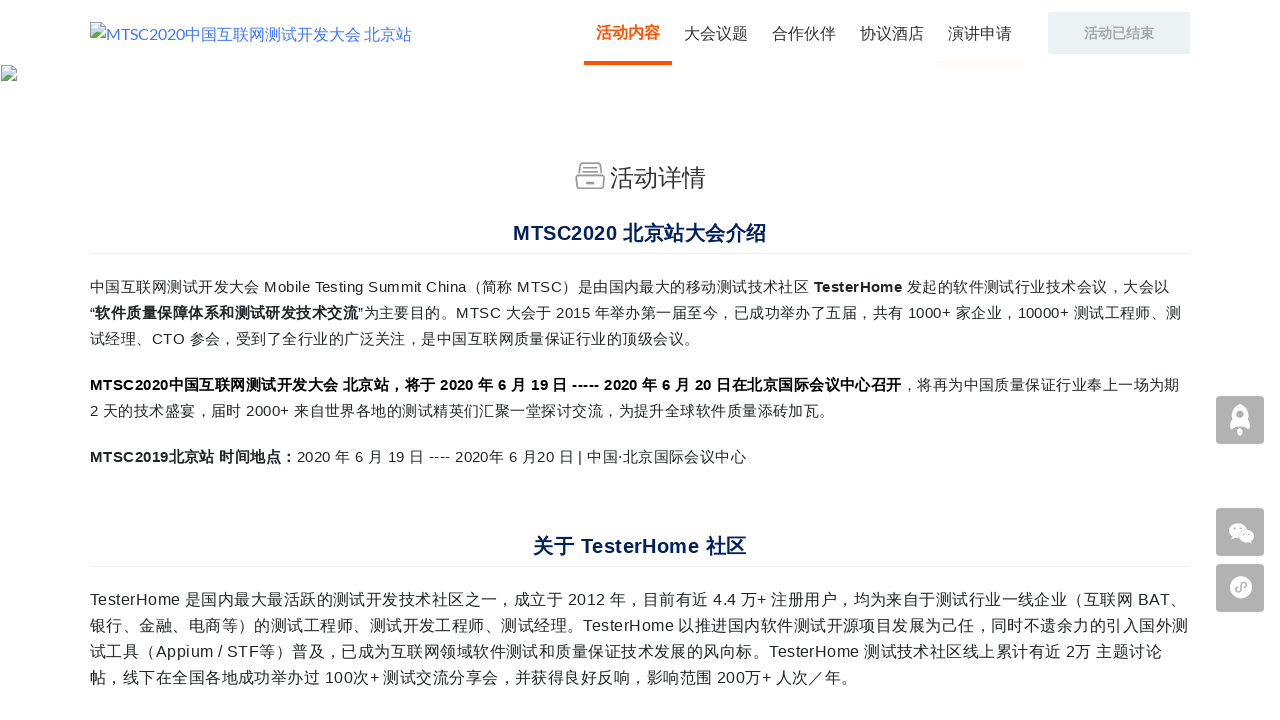

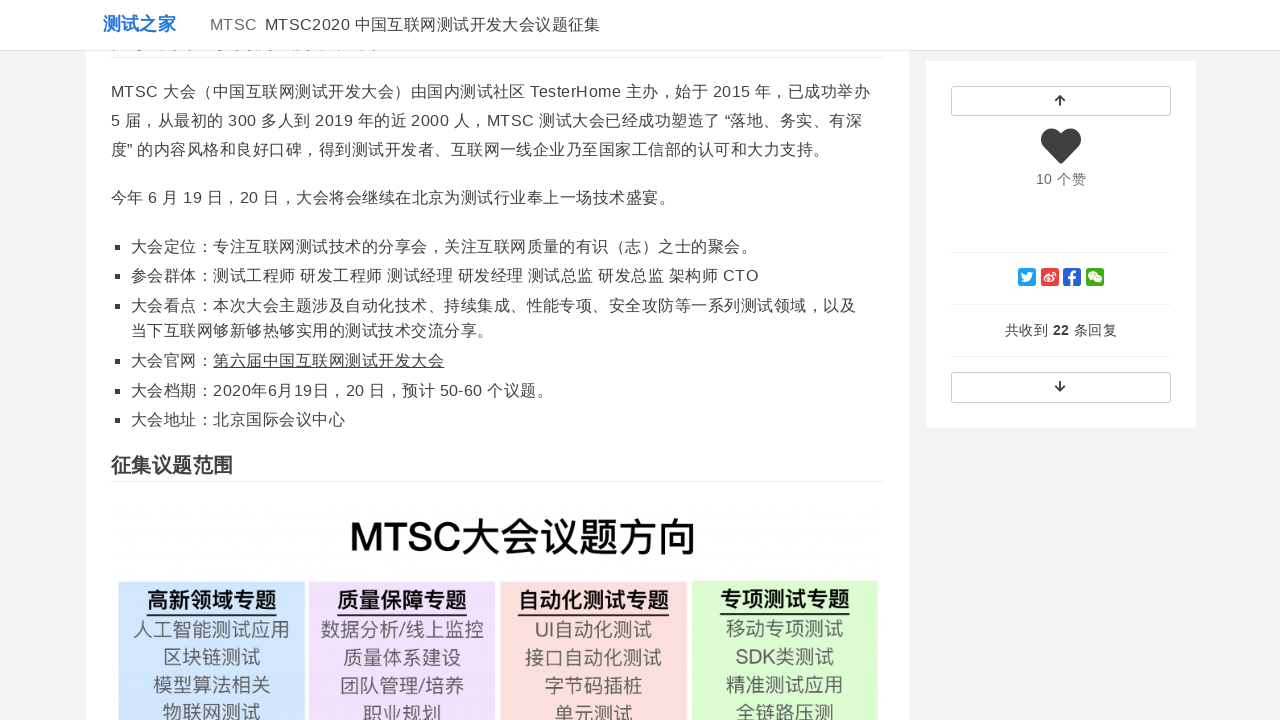